Tests a practice automation website by filling form fields, selecting radio buttons, and checking multiple checkboxes

Starting URL: https://testautomationpractice.blogspot.com/

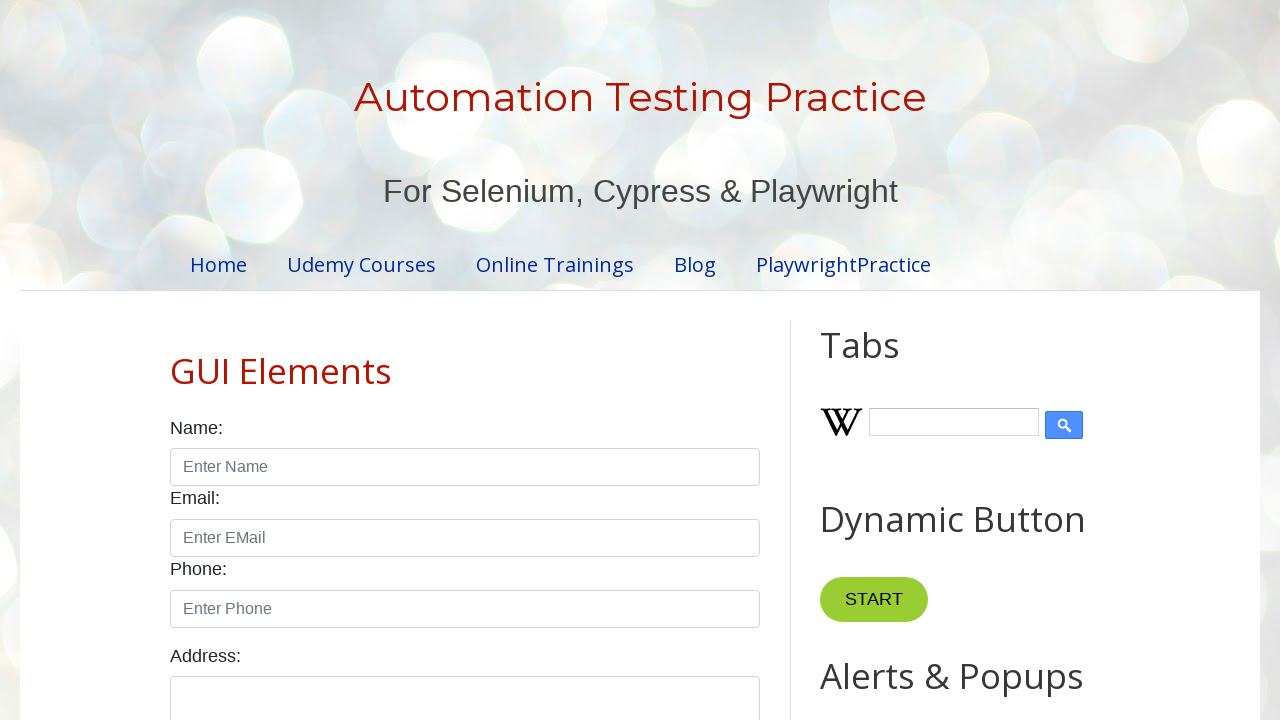

Filled name field with 'QA Maung Maung' on #name
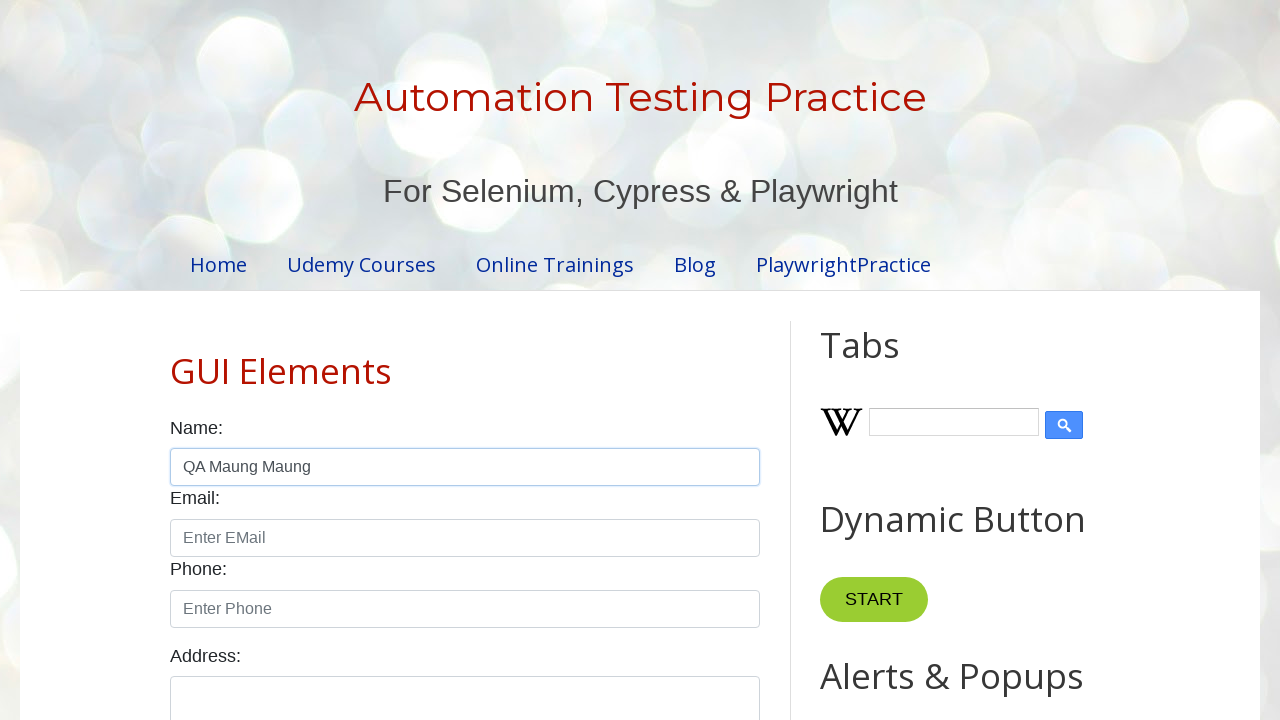

Cleared name field on #name
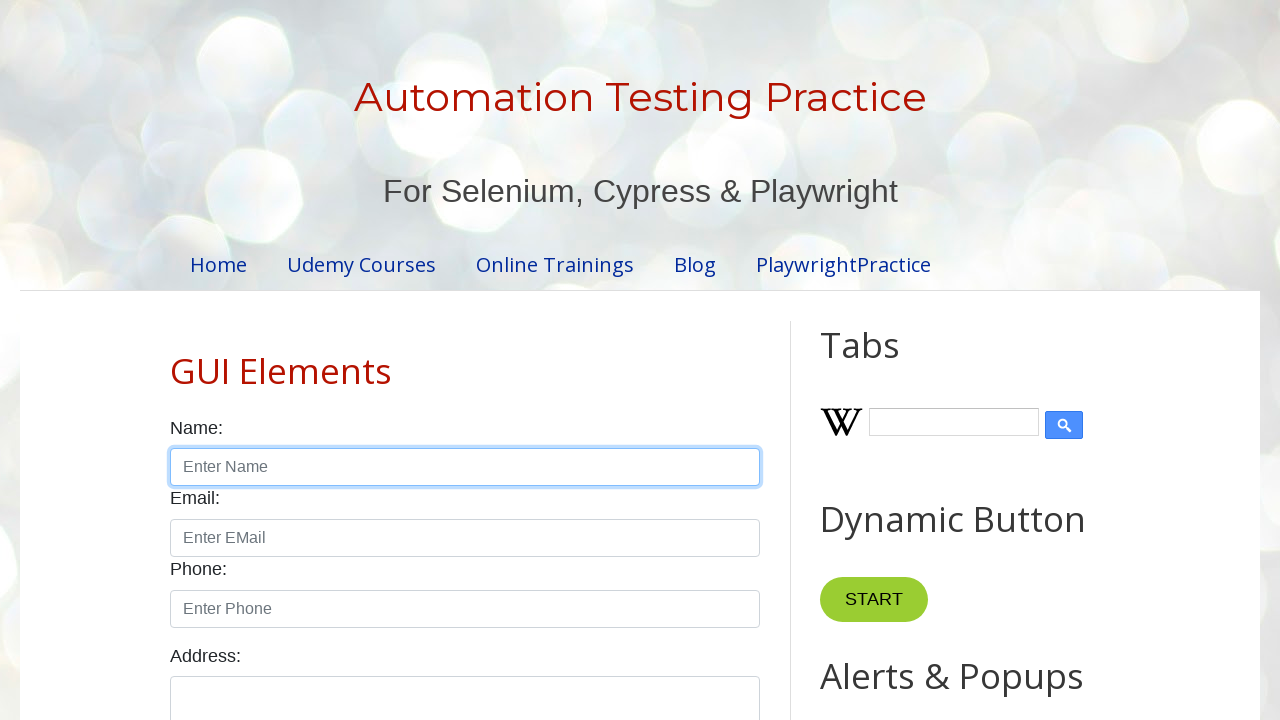

Located all input fields with placeholder starting with 'Enter'
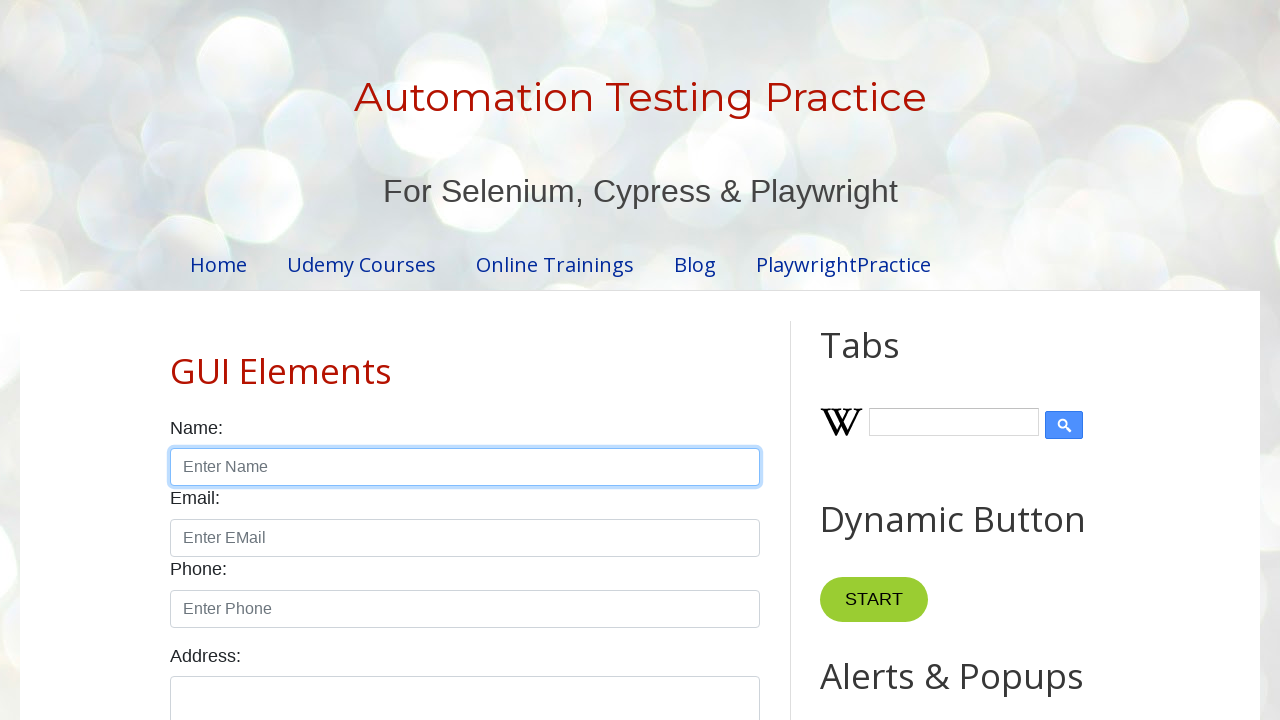

Filled input field 1 with 'QA In Jing' on input[placeholder^='Enter'] >> nth=0
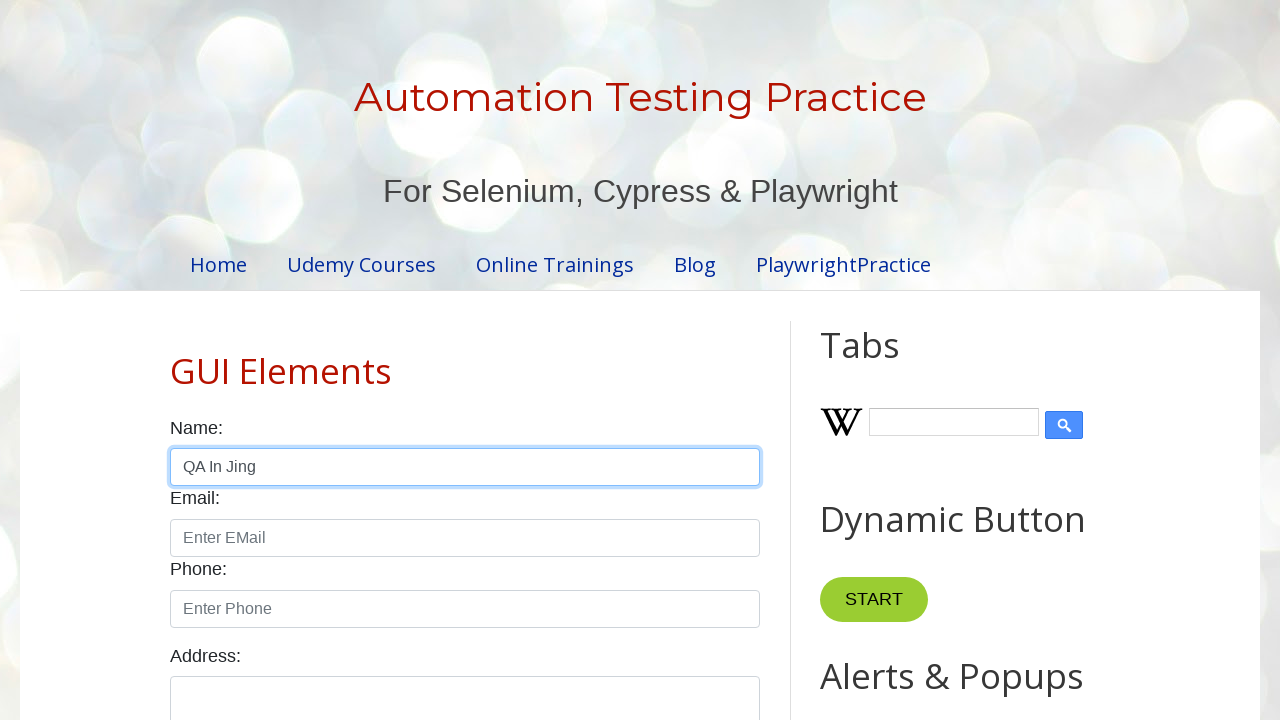

Filled input field 2 with 'qa@ams.com.mm' on input[placeholder^='Enter'] >> nth=1
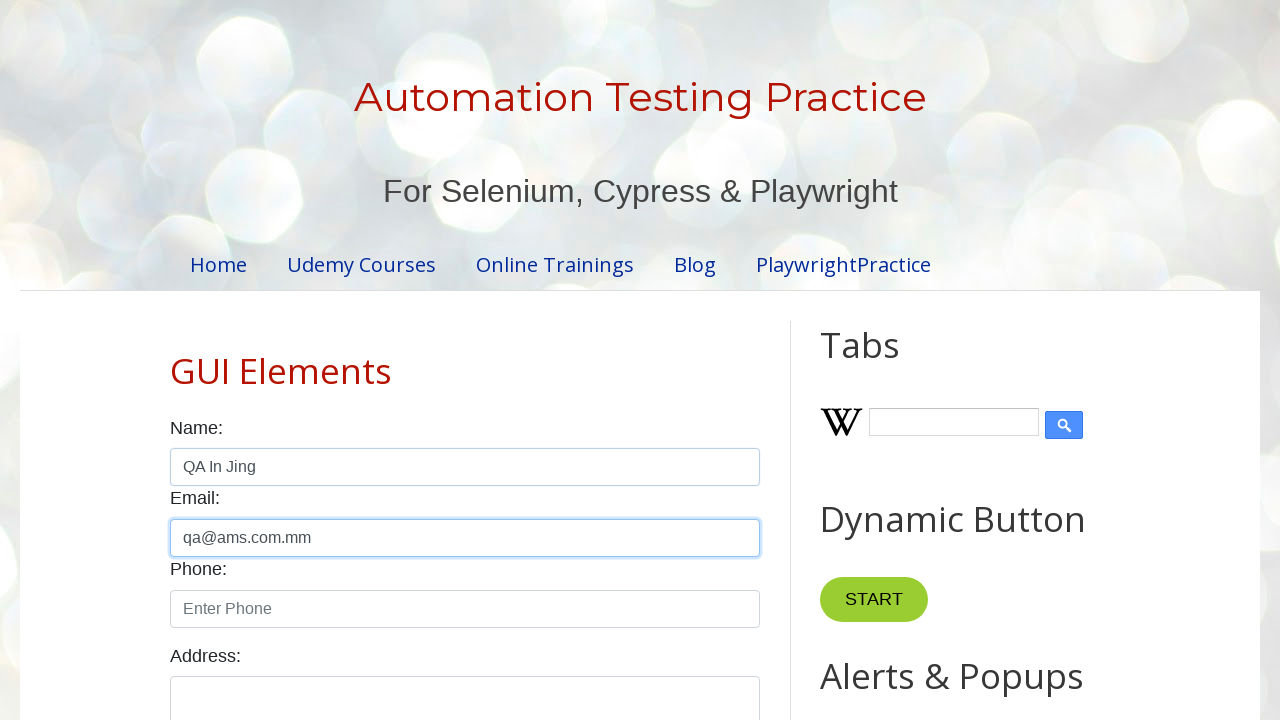

Filled input field 3 with '9778656503' on input[placeholder^='Enter'] >> nth=2
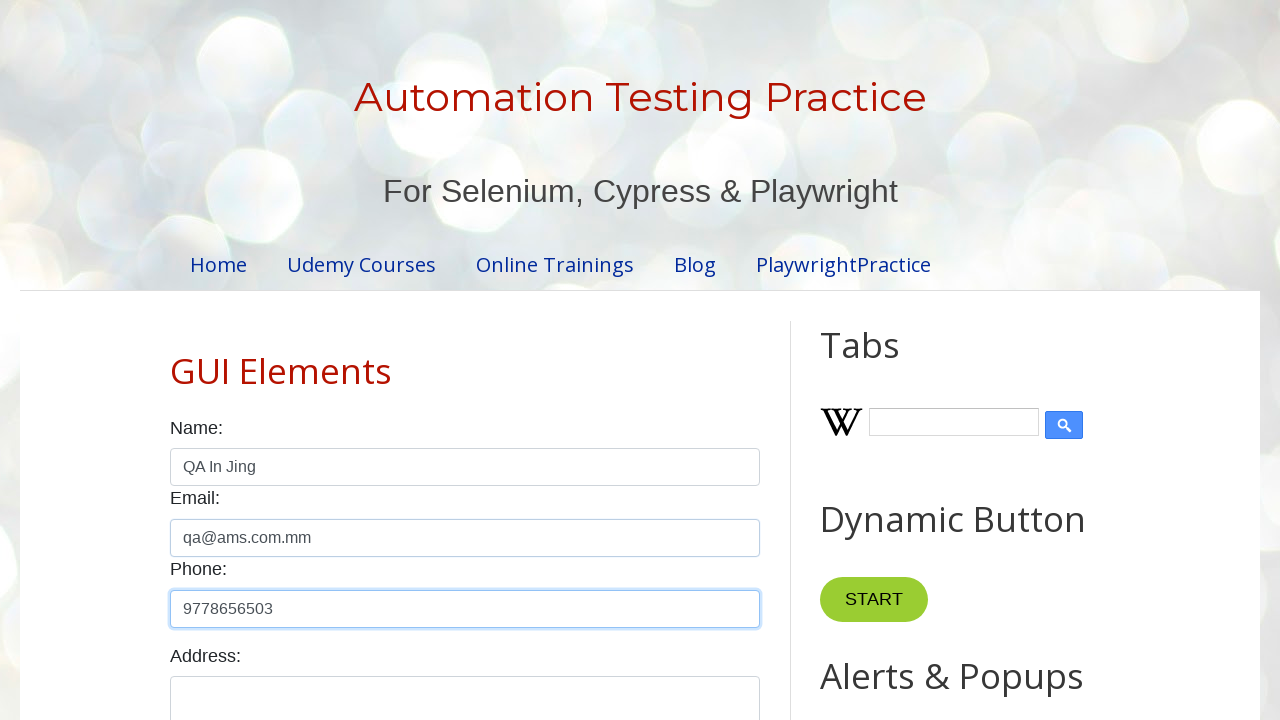

Filled textarea with address 'Yangon, Myanmar' on #textarea
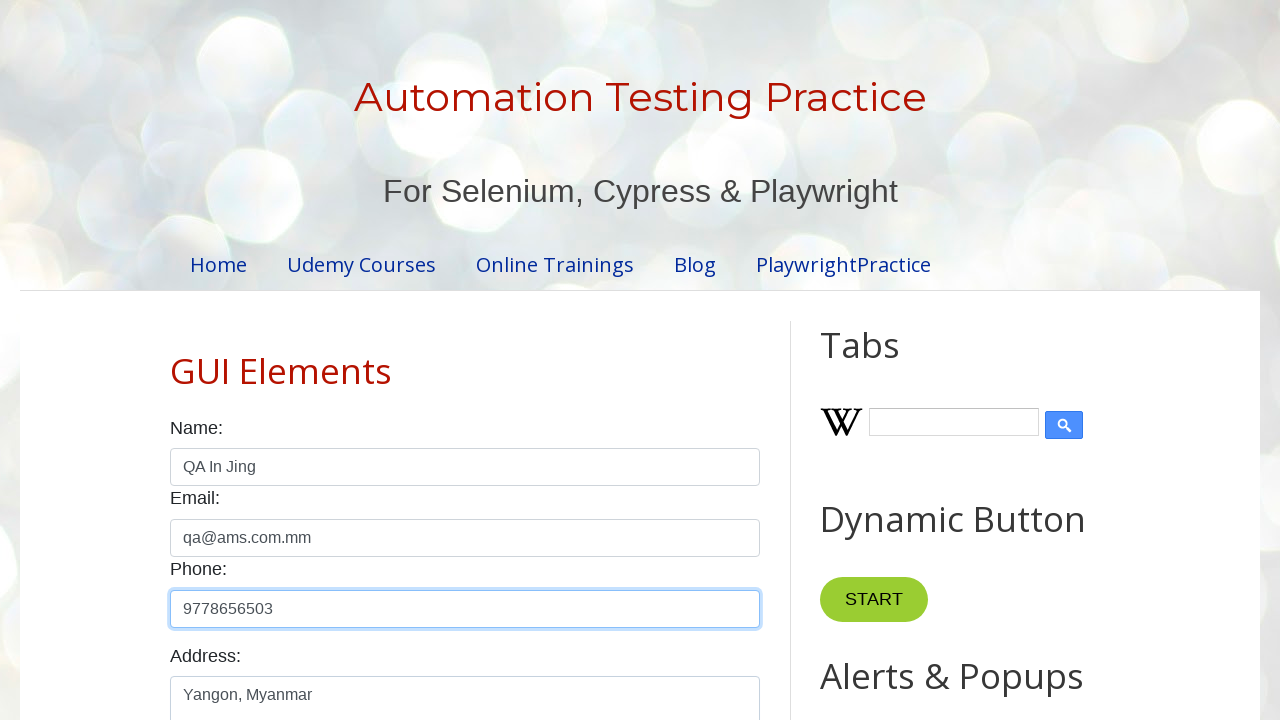

Clicked female radio button at (250, 360) on #female
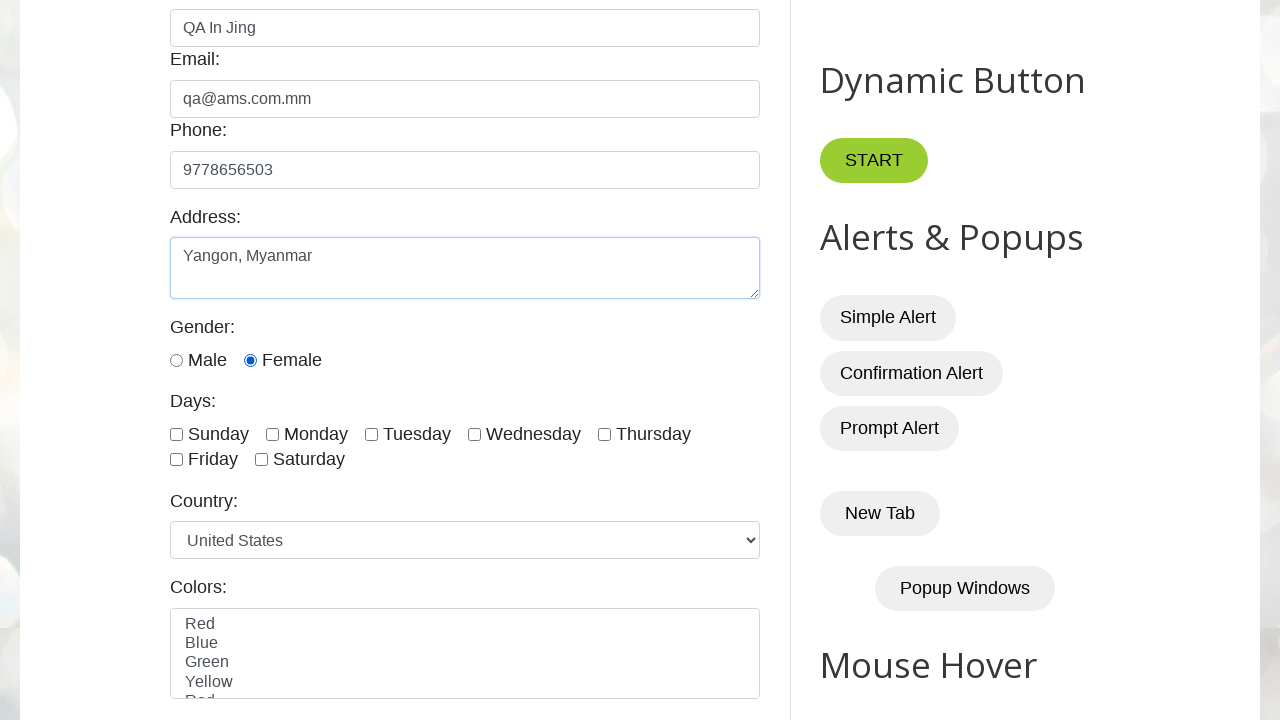

Located all checkboxes
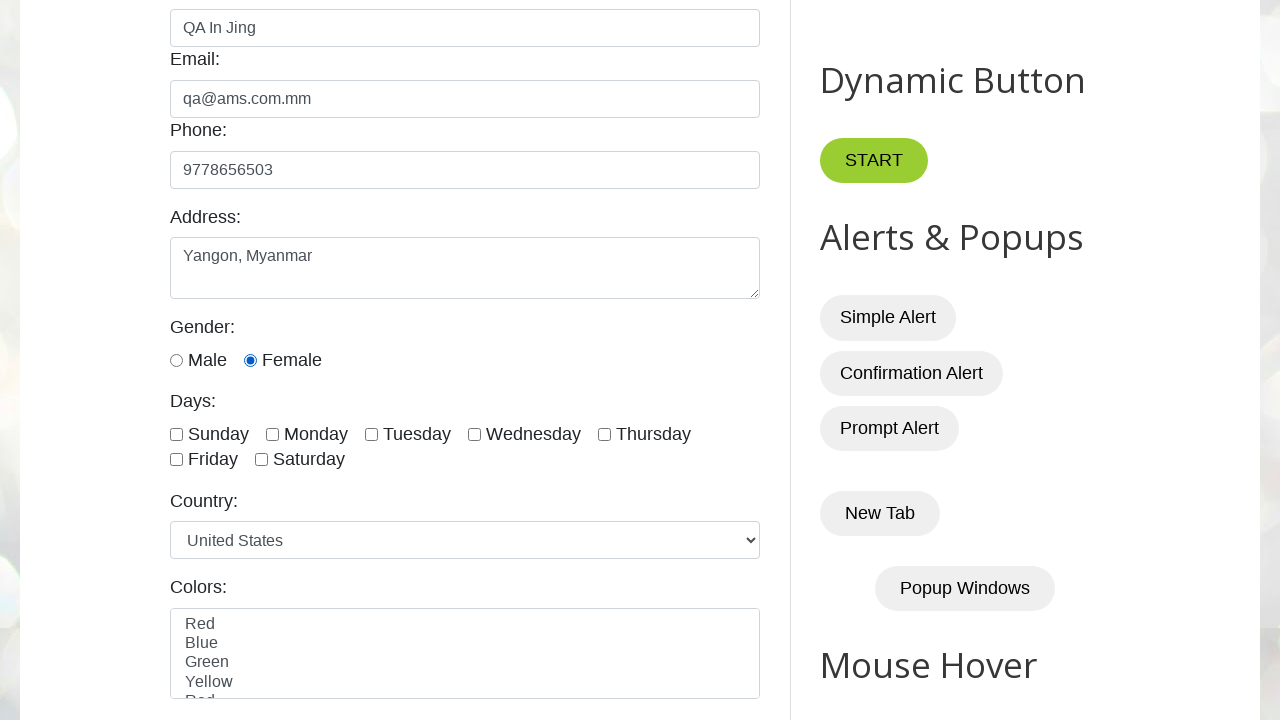

Clicked checkbox at index 2 at (176, 434) on .form-check-input >> nth=2
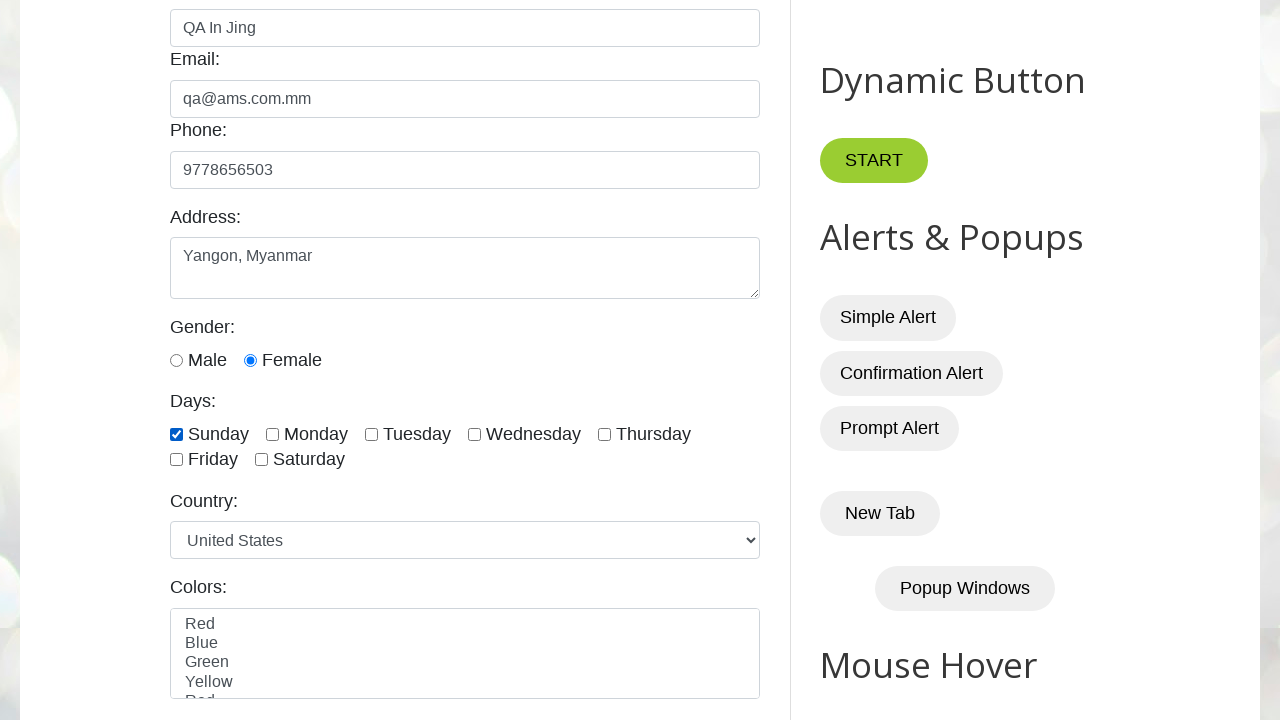

Clicked checkbox at index 4 at (372, 434) on .form-check-input >> nth=4
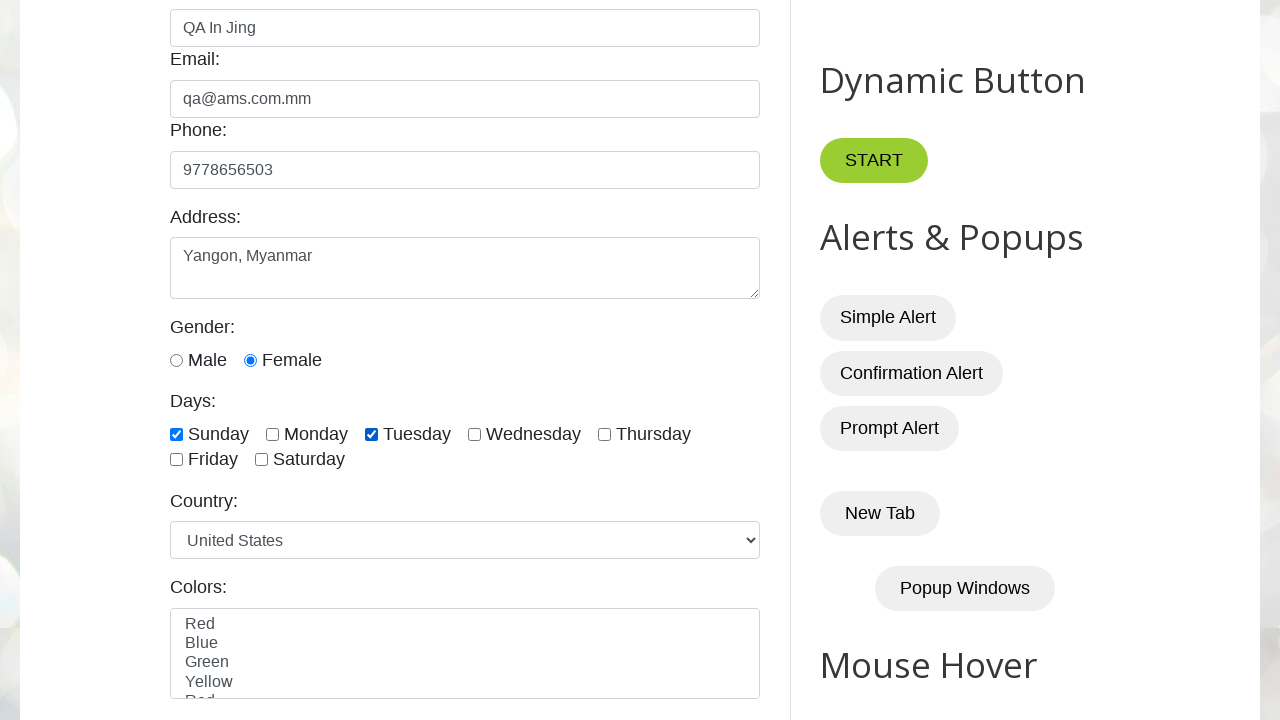

Clicked checkbox at index 6 at (604, 434) on .form-check-input >> nth=6
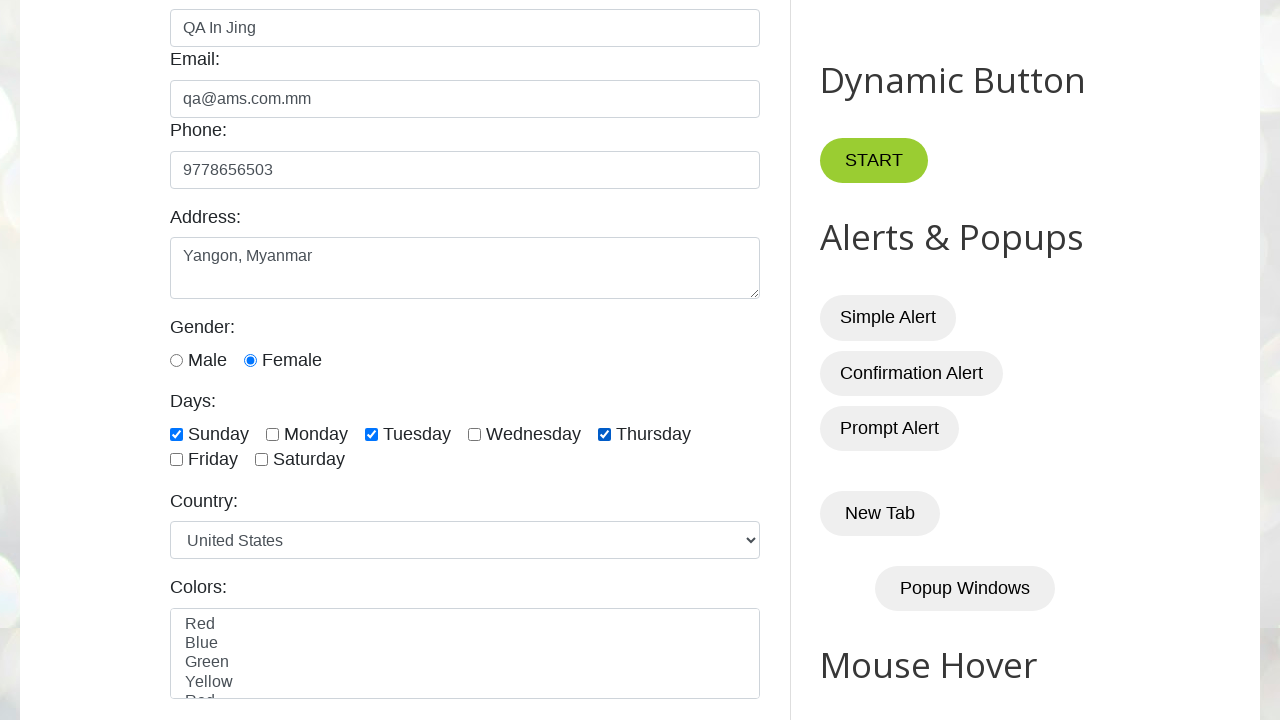

Clicked checkbox at index 8 at (262, 460) on .form-check-input >> nth=8
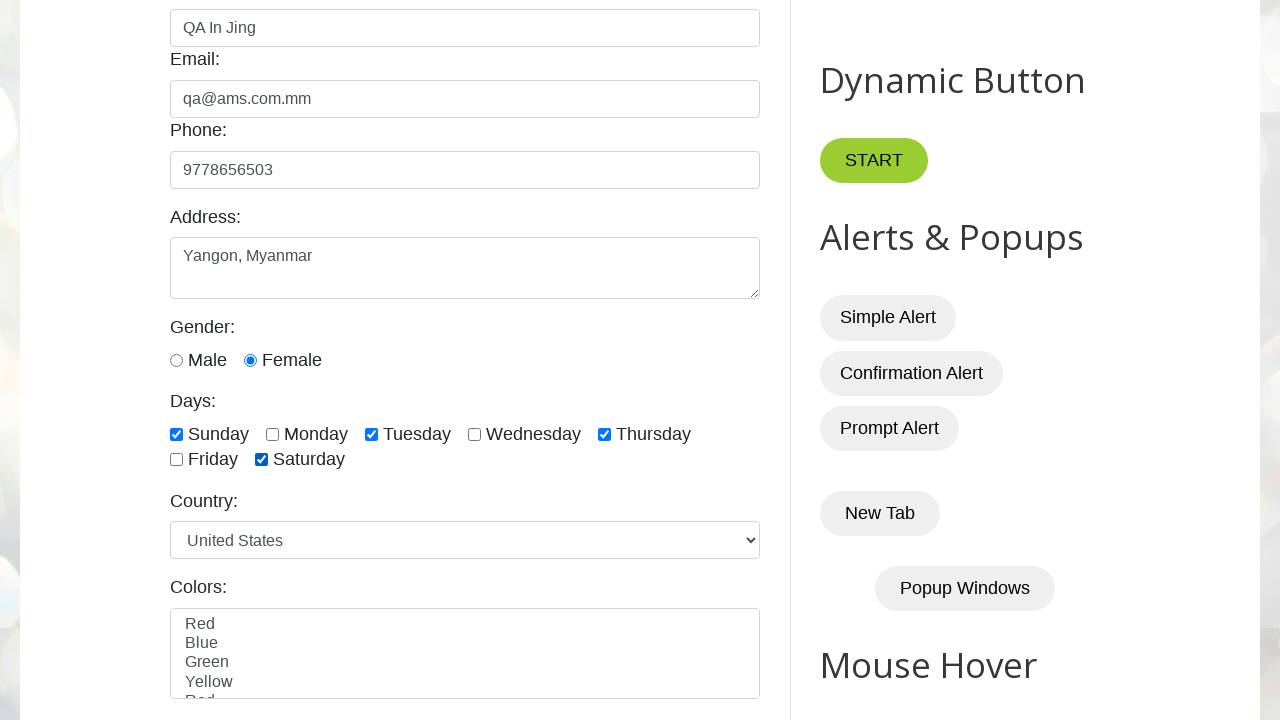

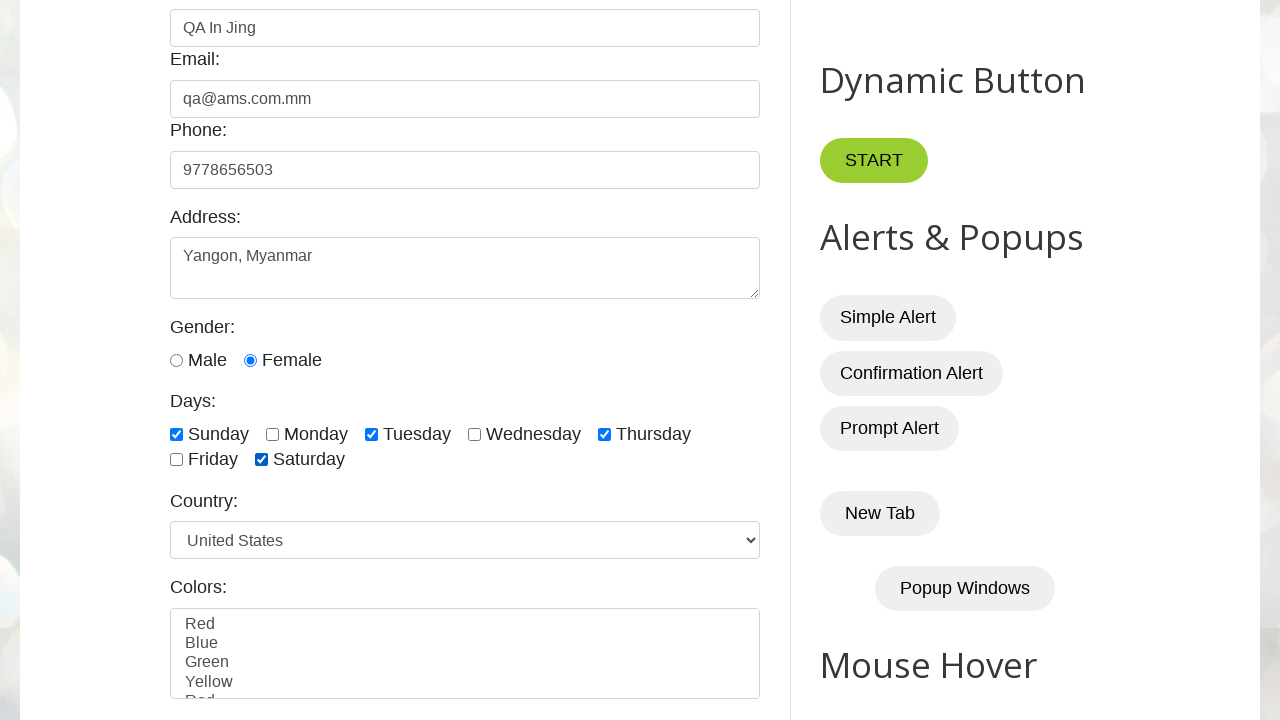